Tests file upload functionality on pCloud transfer service by clicking the file upload button and uploading a sample file using Playwright's built-in file chooser handling.

Starting URL: https://transfer.pcloud.com/

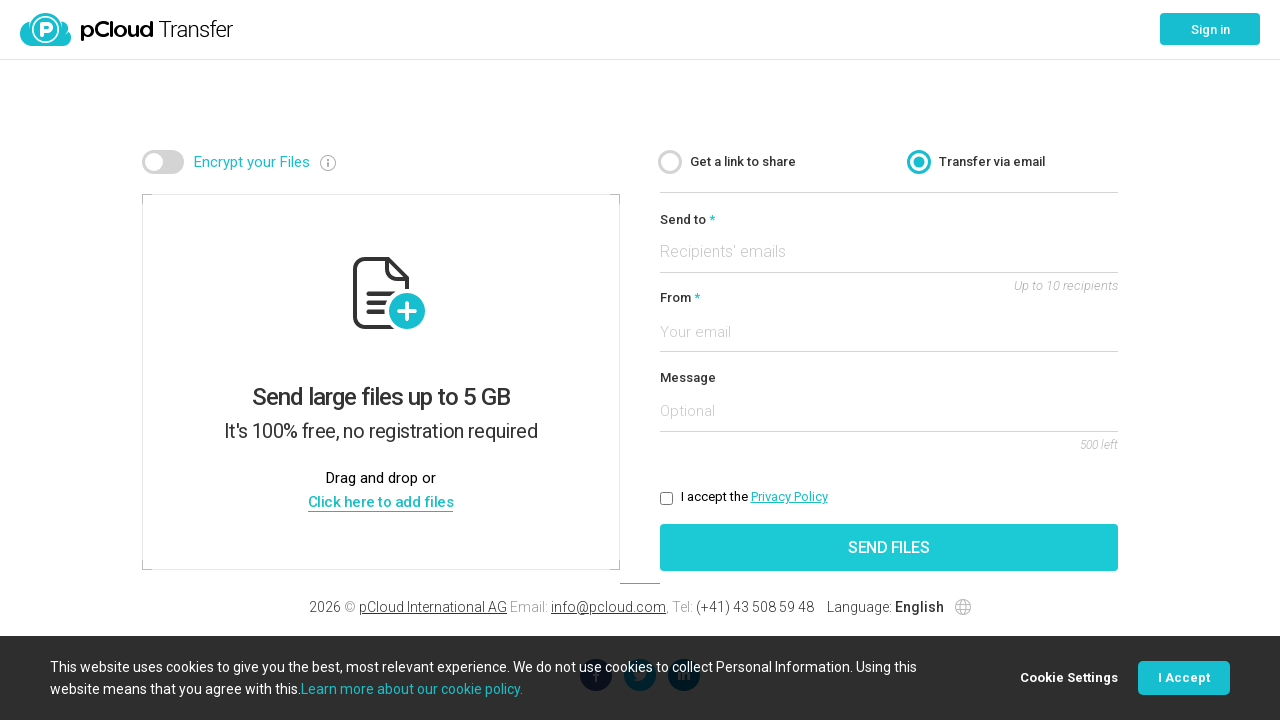

Clicked file upload button to open file chooser at (380, 502) on xpath=//span[contains(text(),'Click here to add files')]
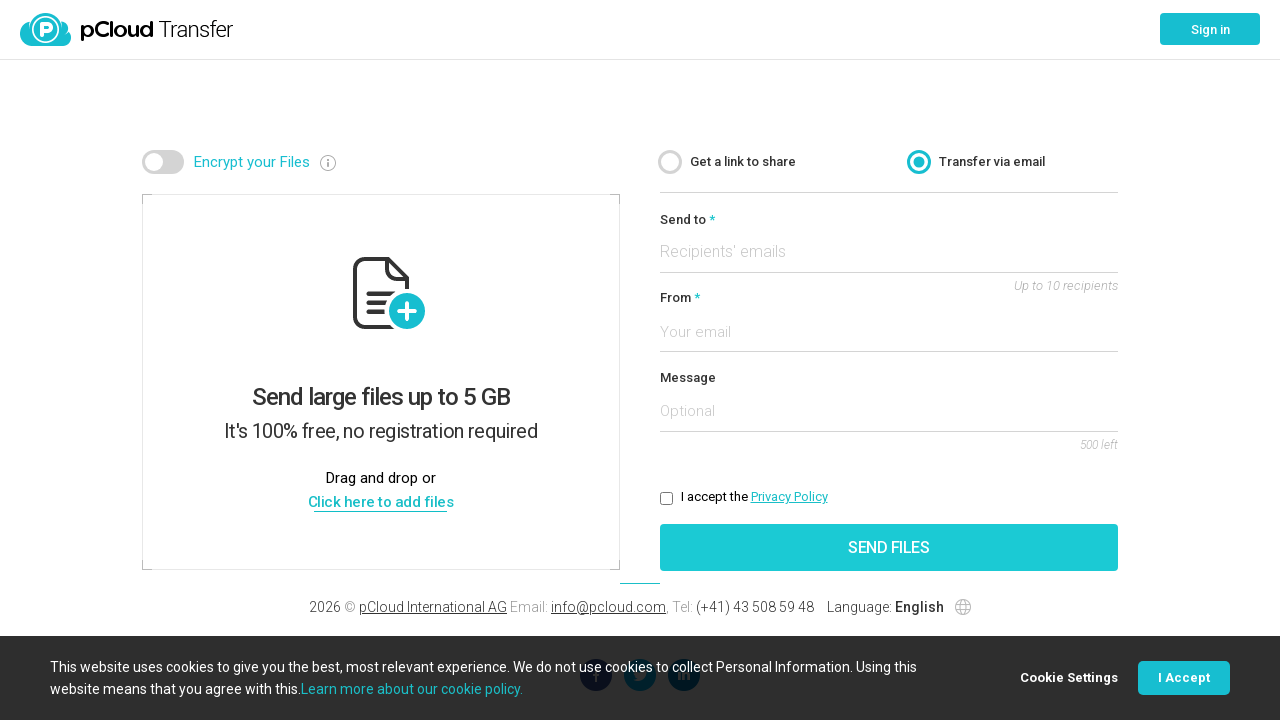

File chooser dialog opened
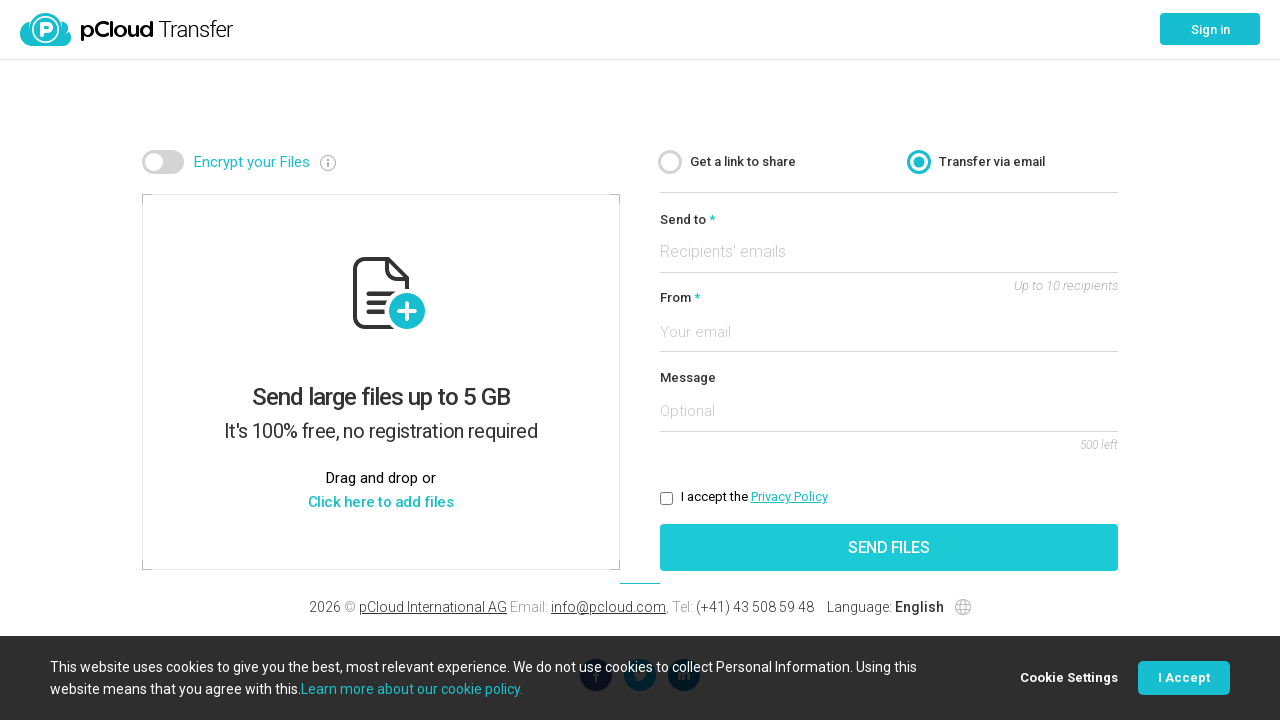

Created temporary test file for upload
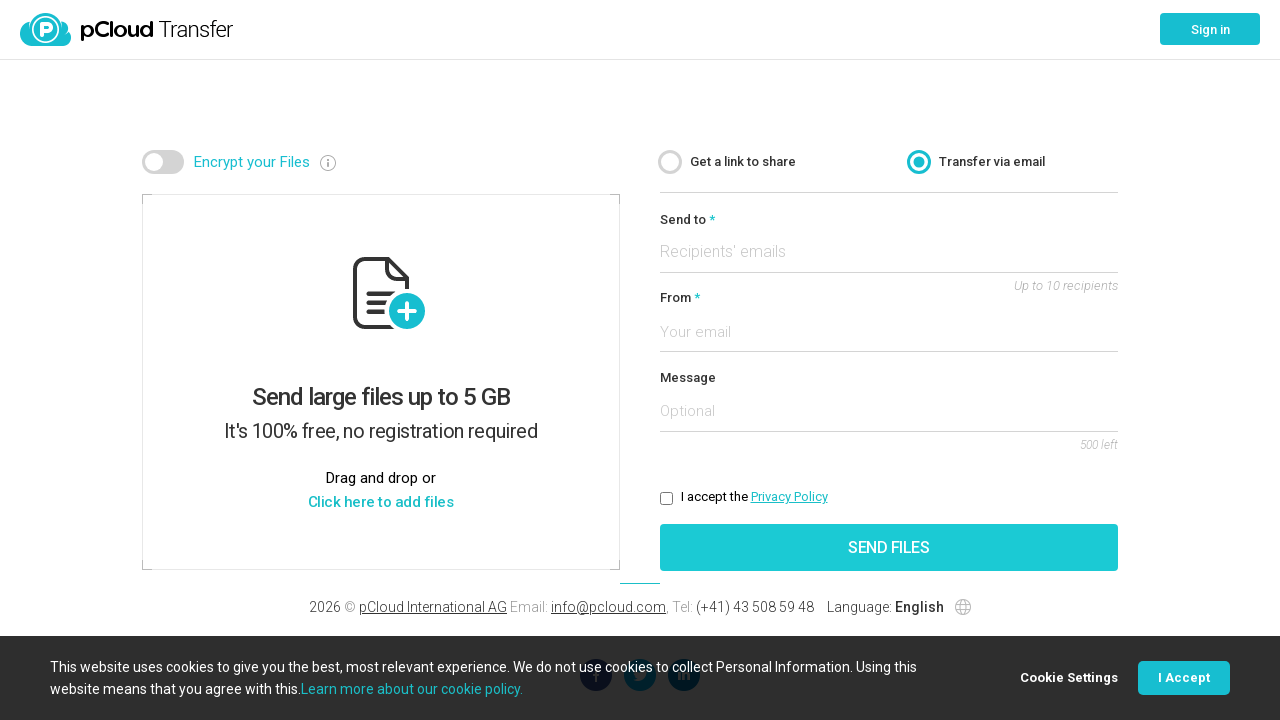

Selected test file in file chooser and initiated upload
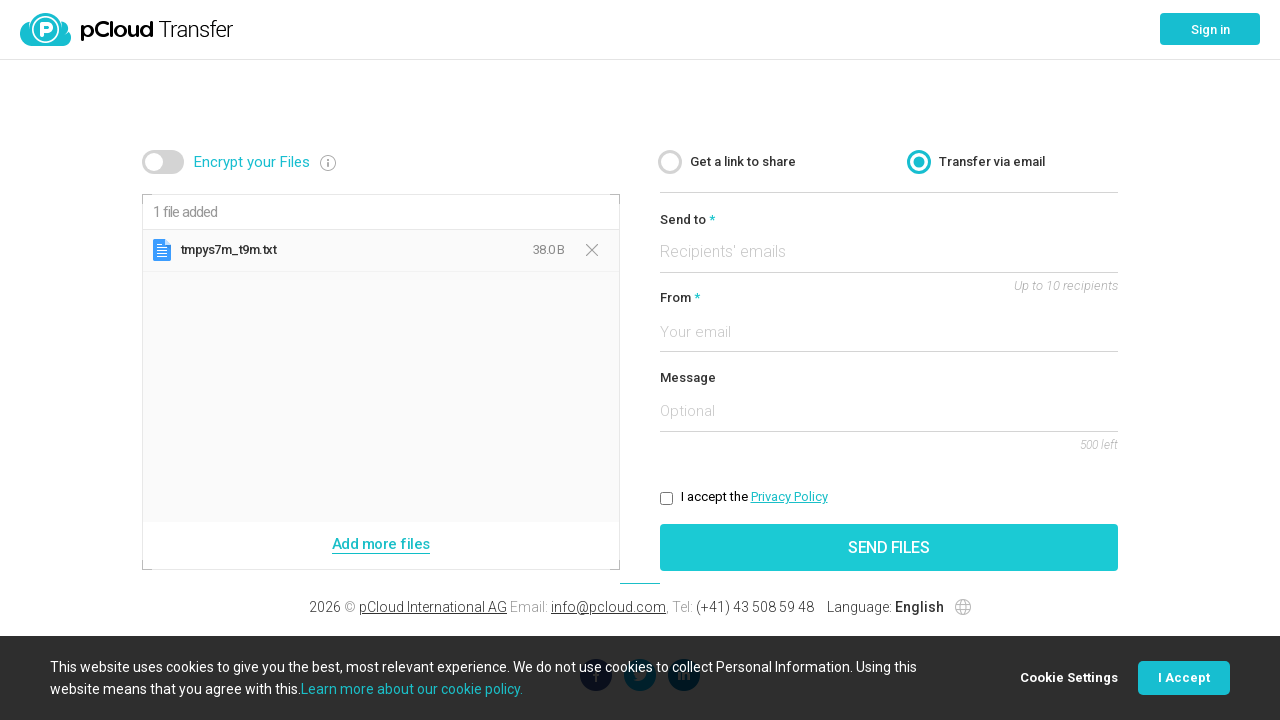

Cleaned up temporary test file
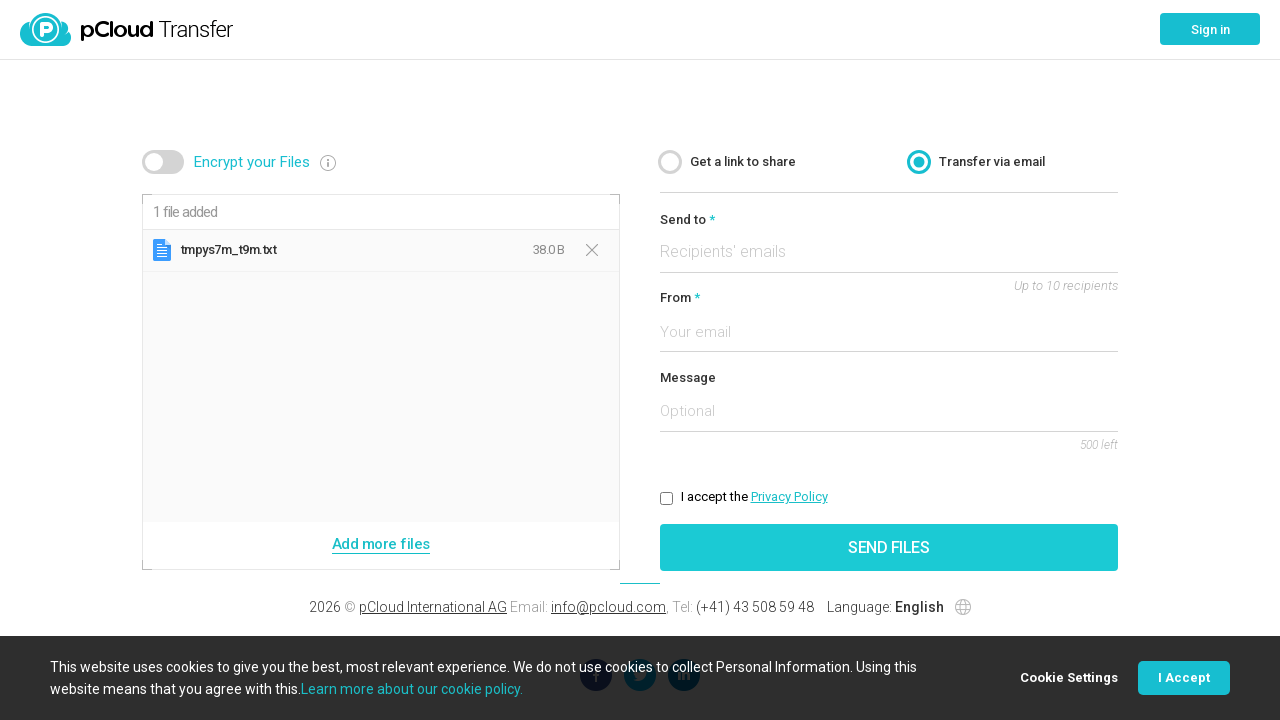

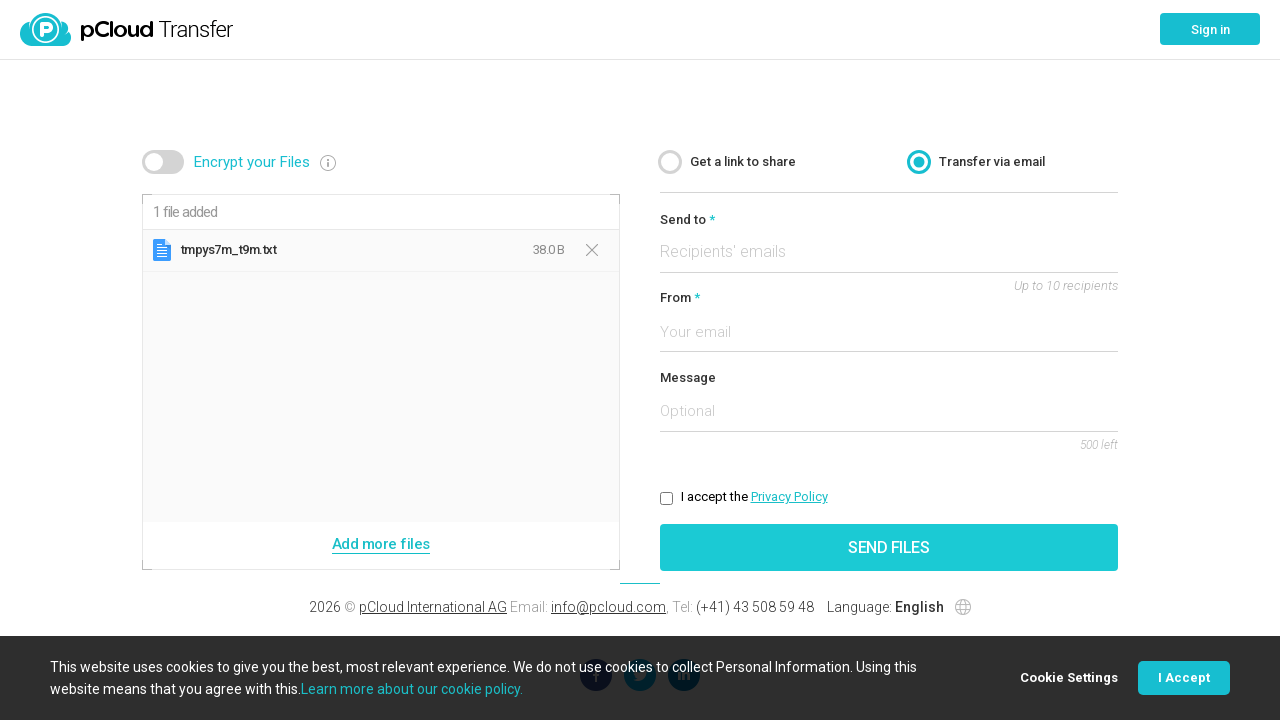